Tests button click functionality on a demo QA site by locating and clicking the double-click button element

Starting URL: https://demoqa.com/buttons

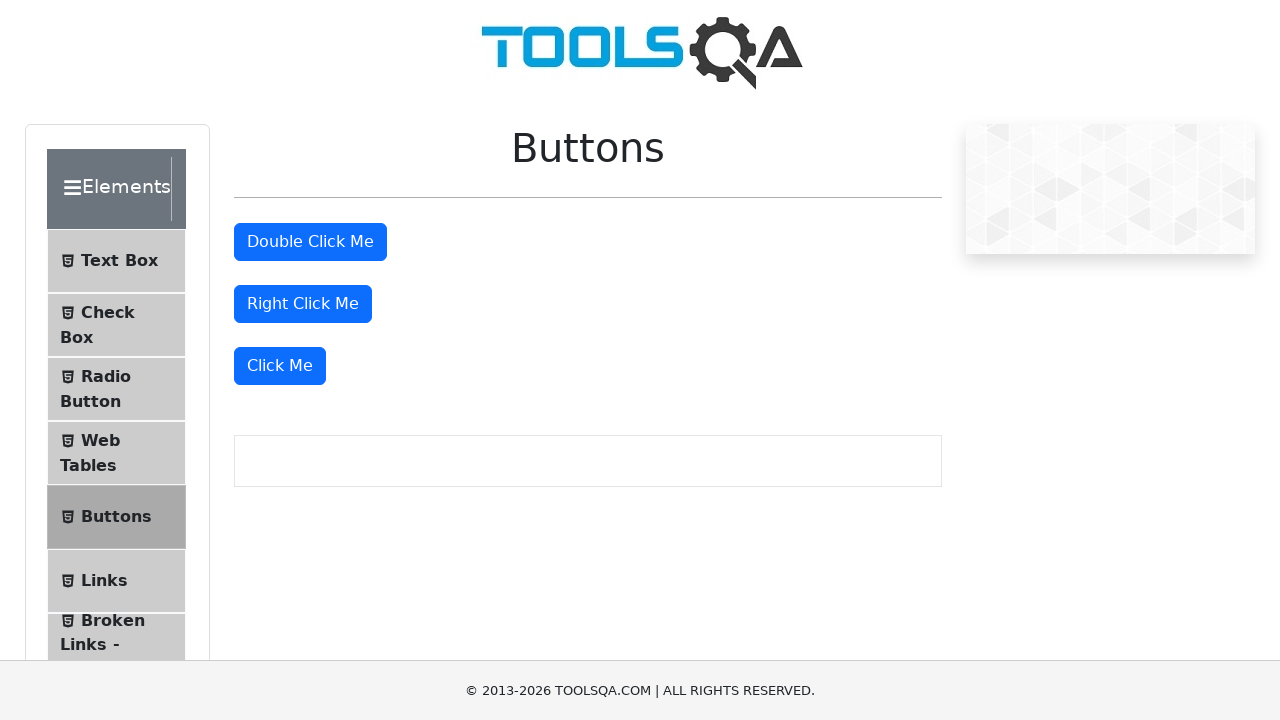

Navigated to DemoQA buttons page
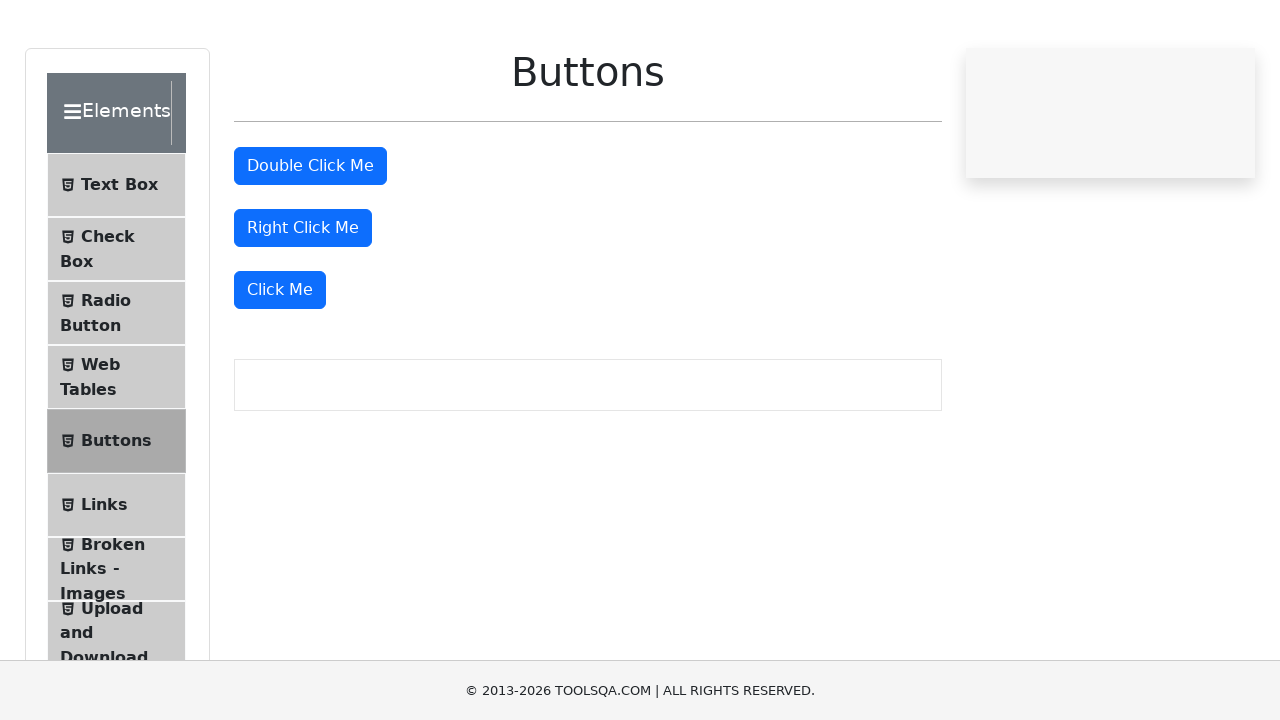

Clicked the double-click button element at (310, 242) on button#doubleClickBtn
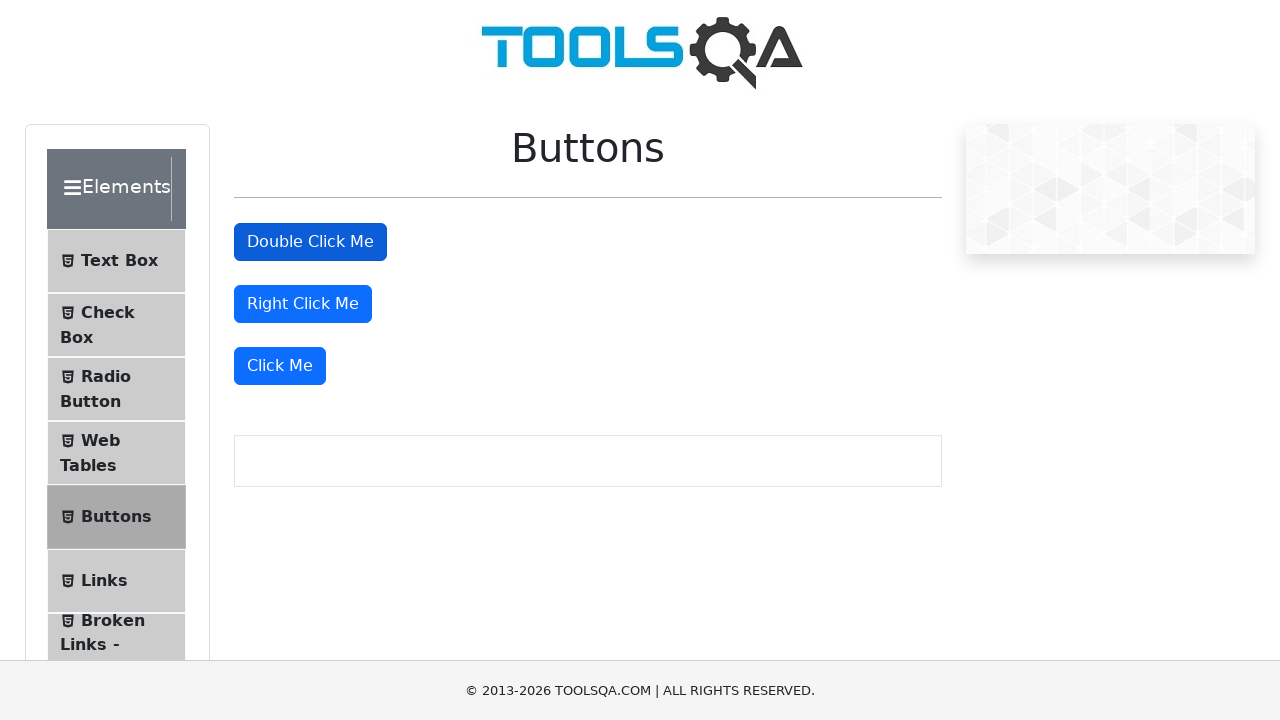

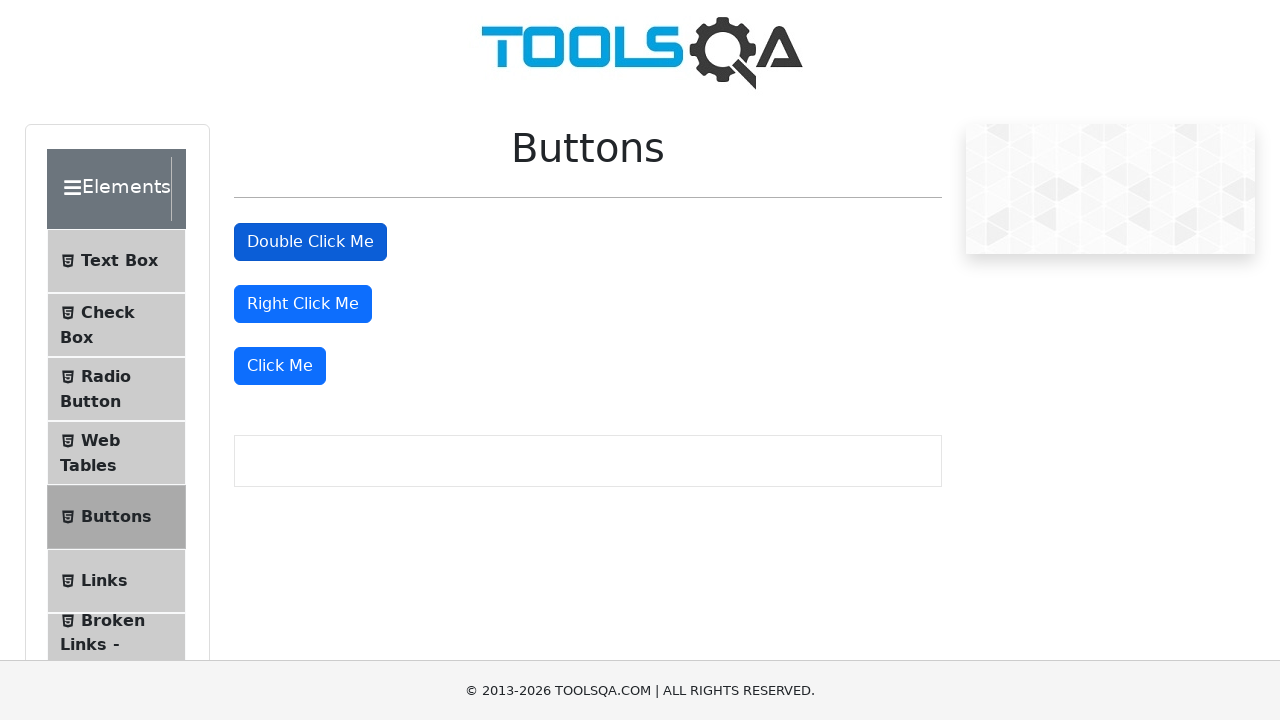